Solves a math captcha by extracting a value from an element attribute, calculating the result, and submitting the form with checkbox and radio button selections

Starting URL: http://suninjuly.github.io/get_attribute.html

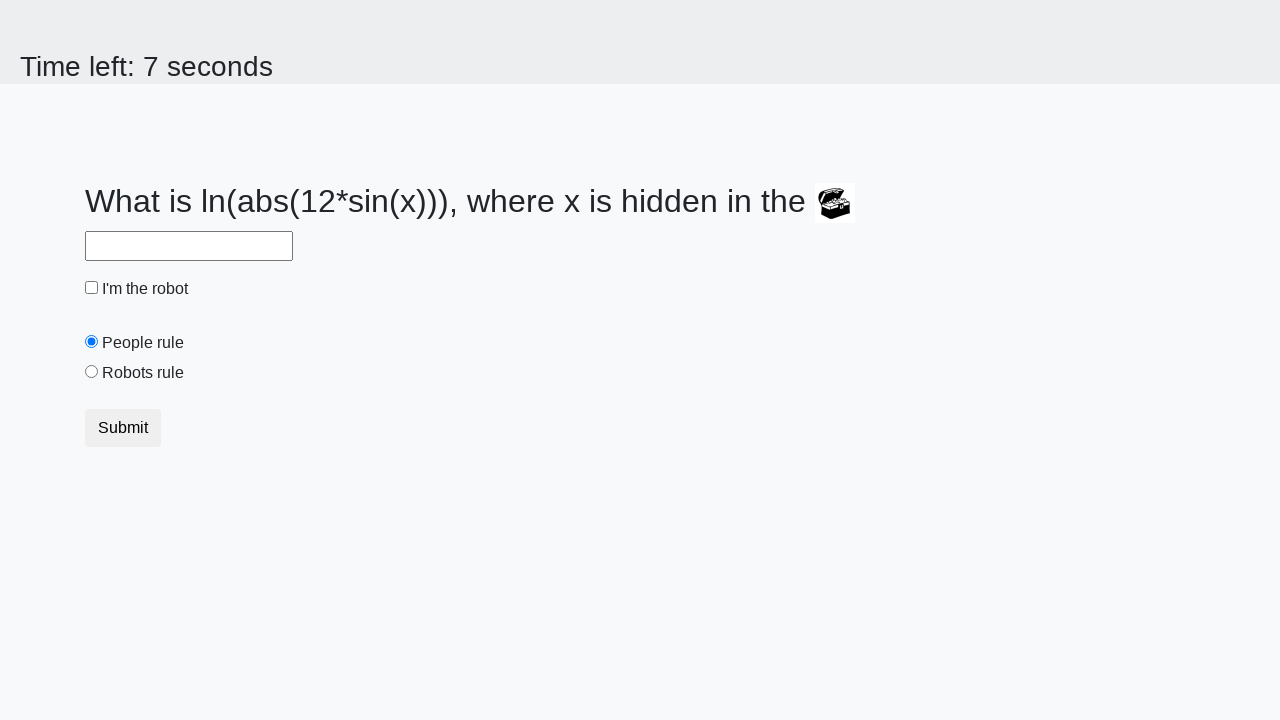

Located element with valuex attribute
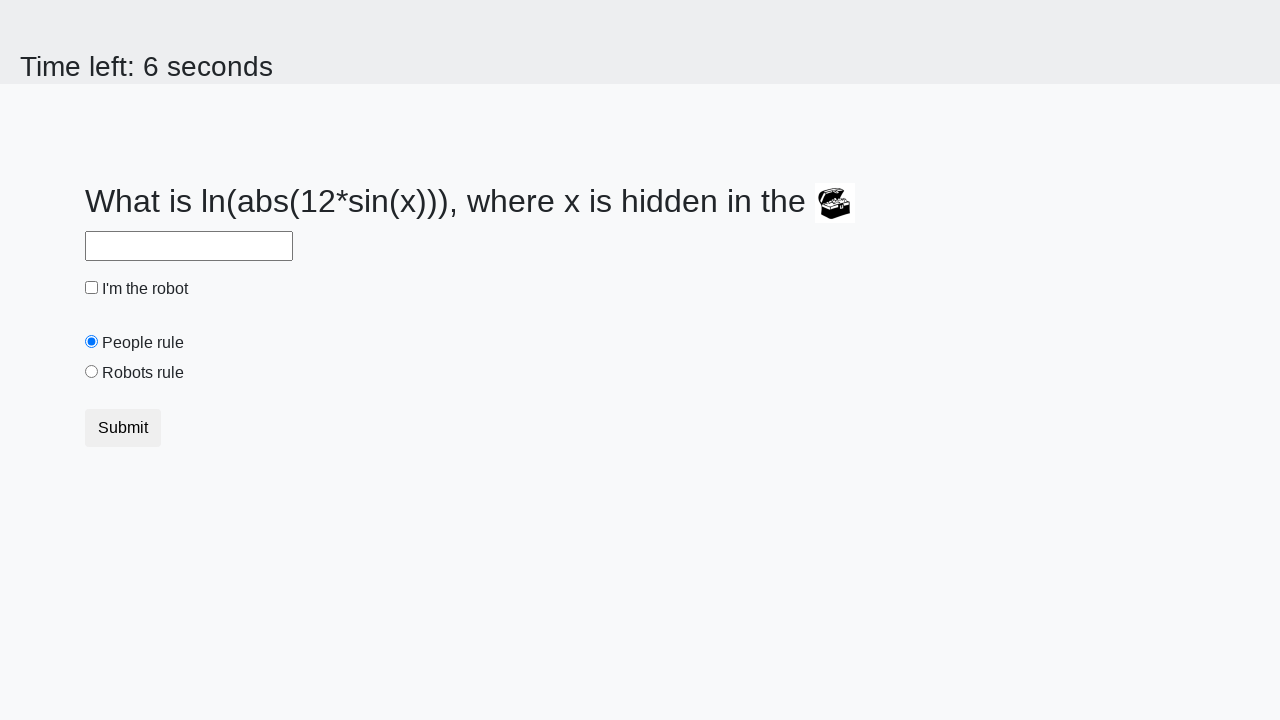

Extracted valuex attribute from element
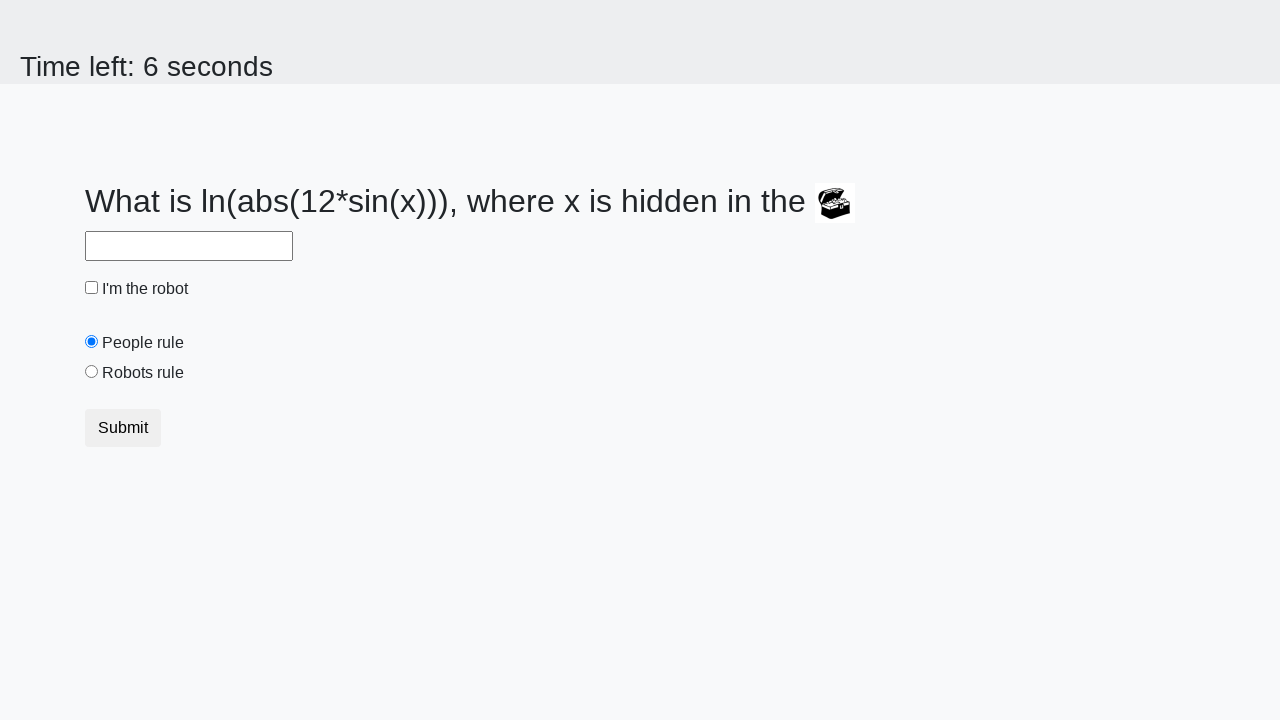

Calculated math captcha result: log(abs(12*sin(153))) = 2.2697319883304043
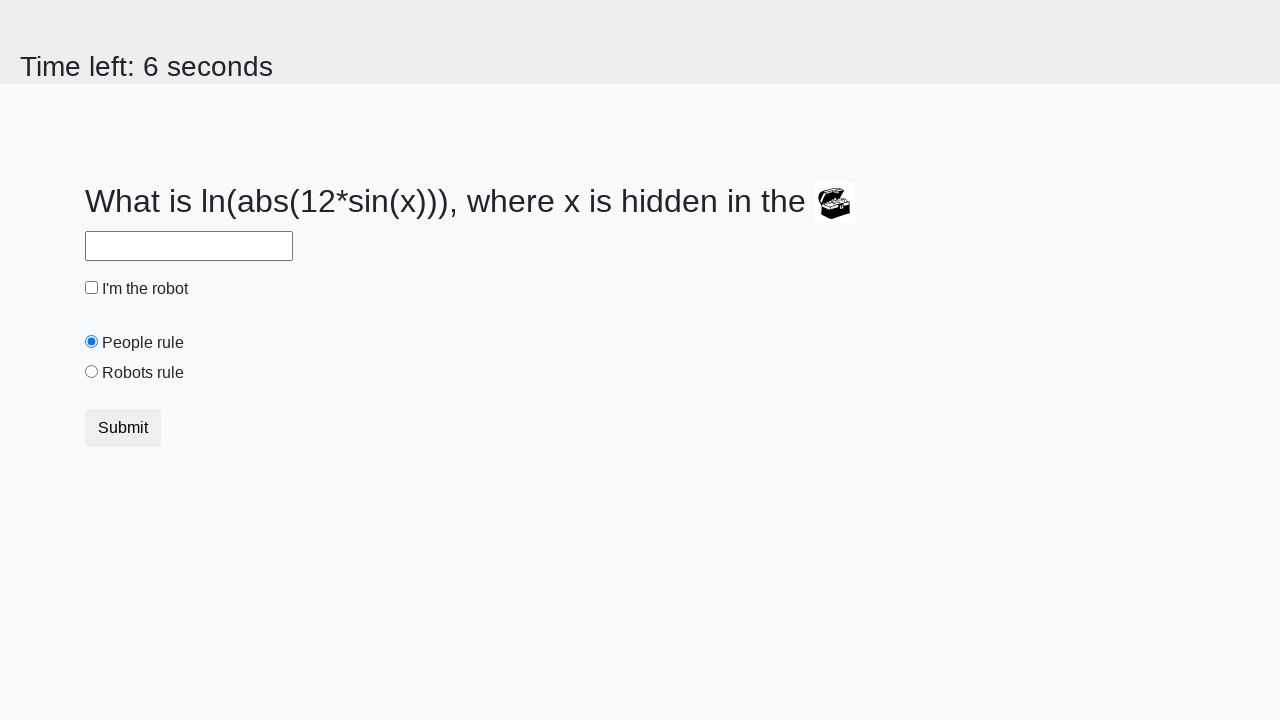

Filled answer field with calculated value 2.2697319883304043 on #answer
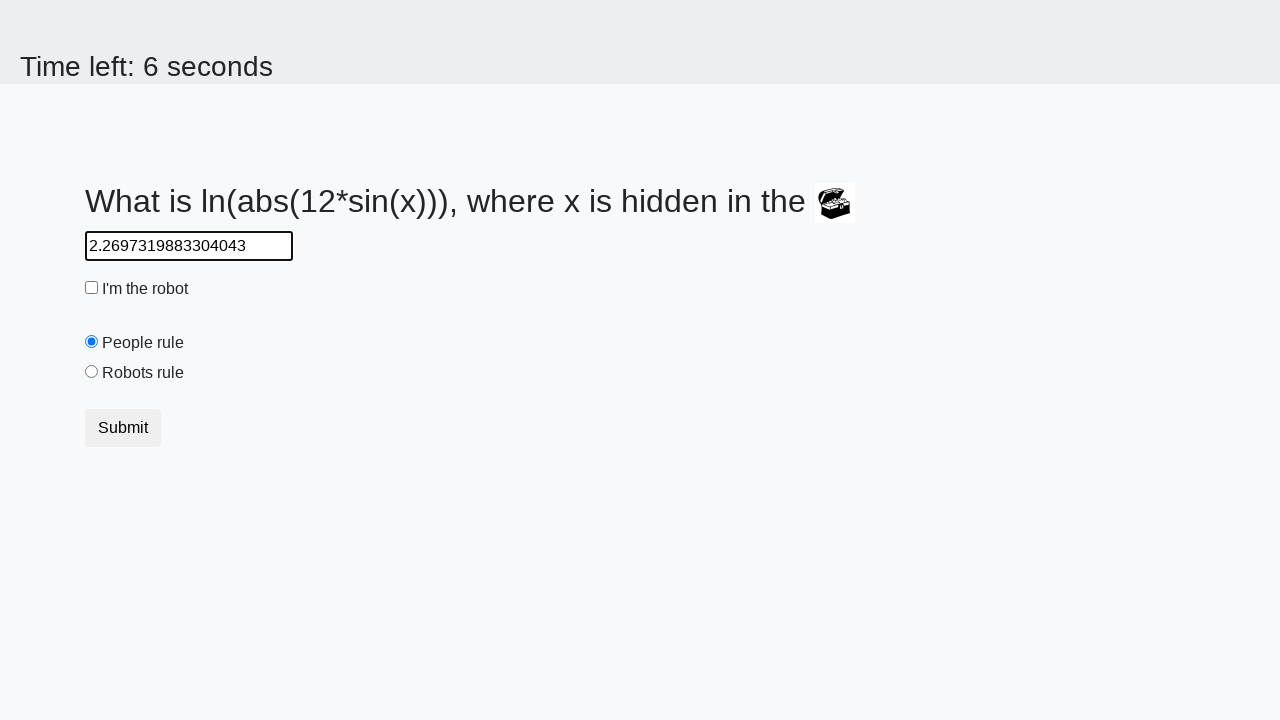

Clicked robot checkbox at (92, 288) on #robotCheckbox
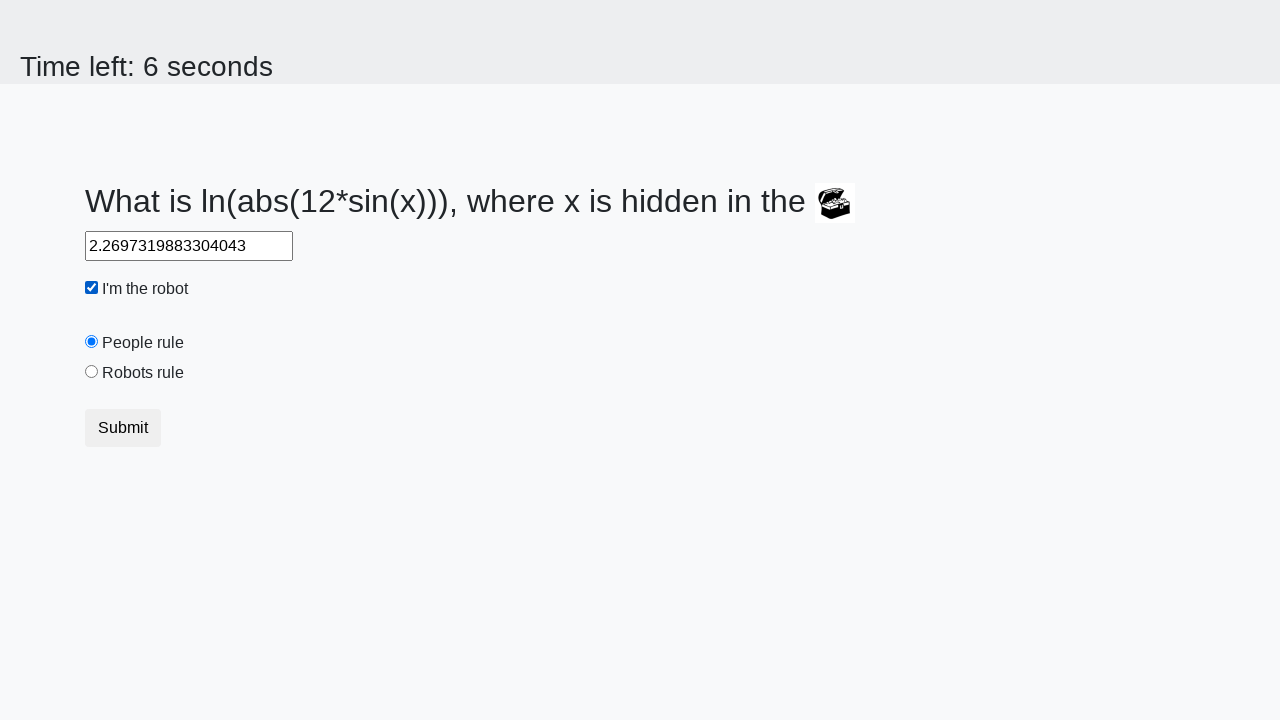

Selected robot radio button at (92, 372) on #robotsRule
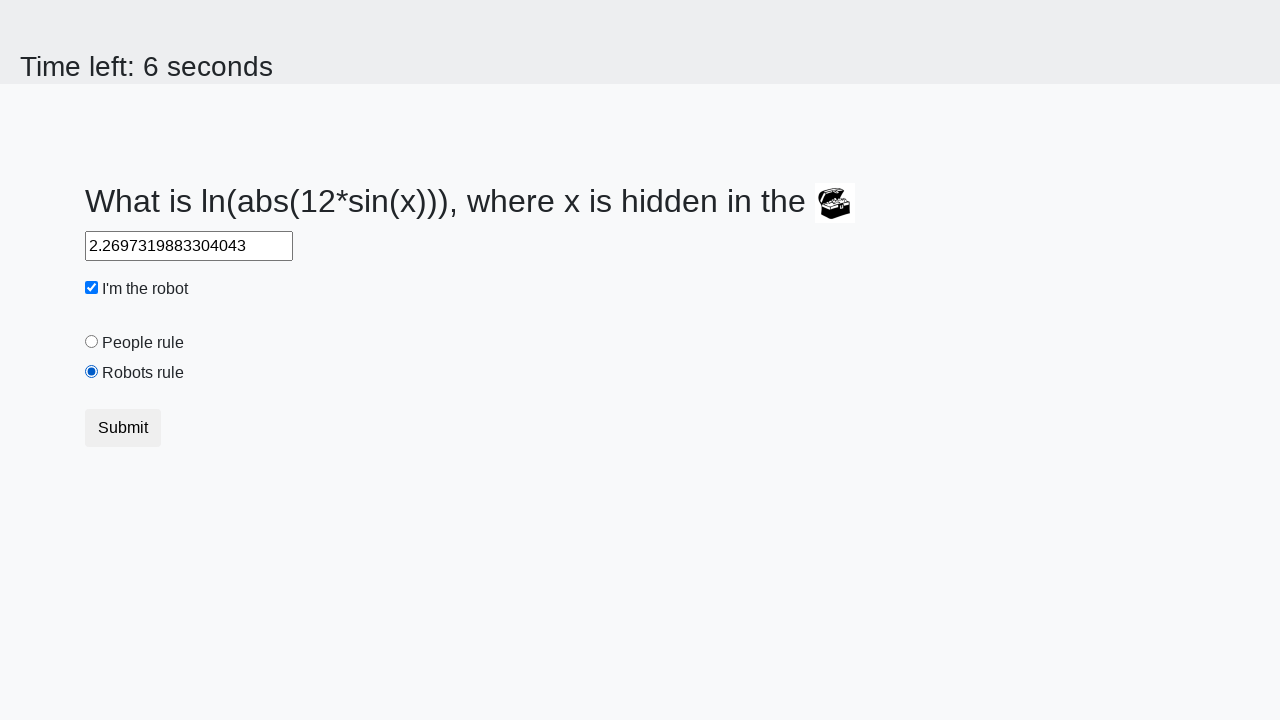

Clicked submit button to complete form at (123, 428) on .btn.btn-default
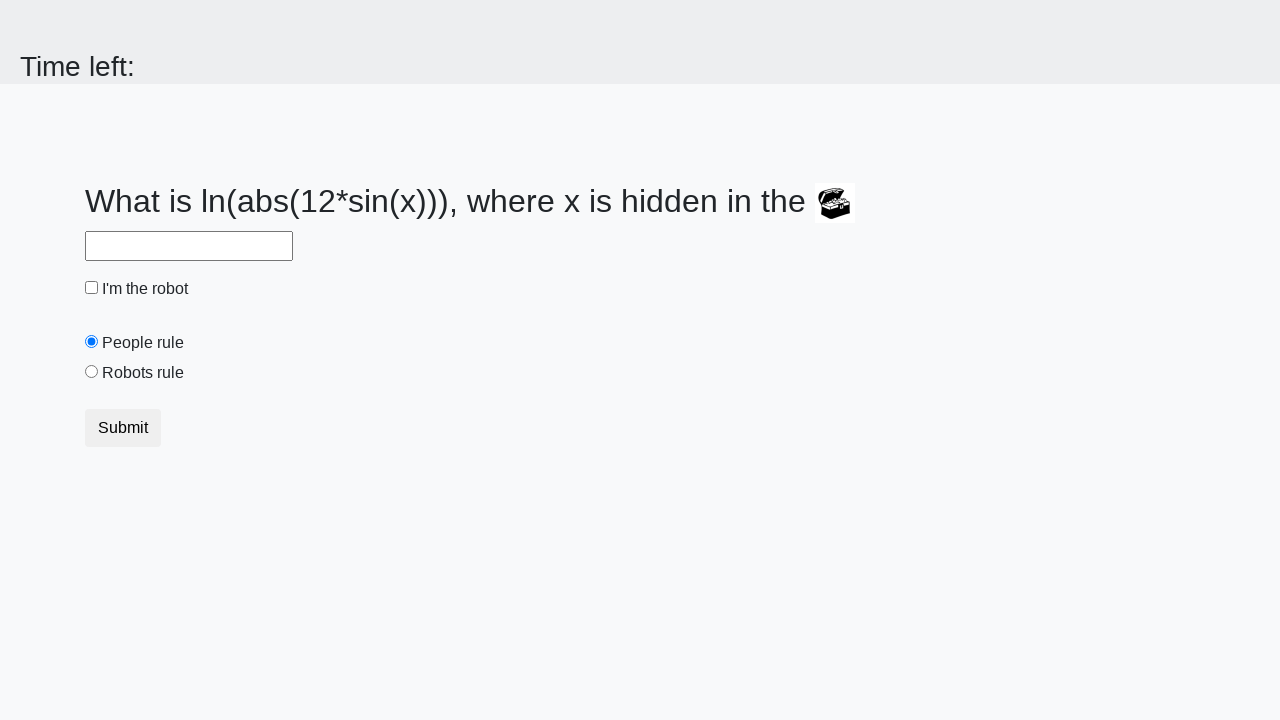

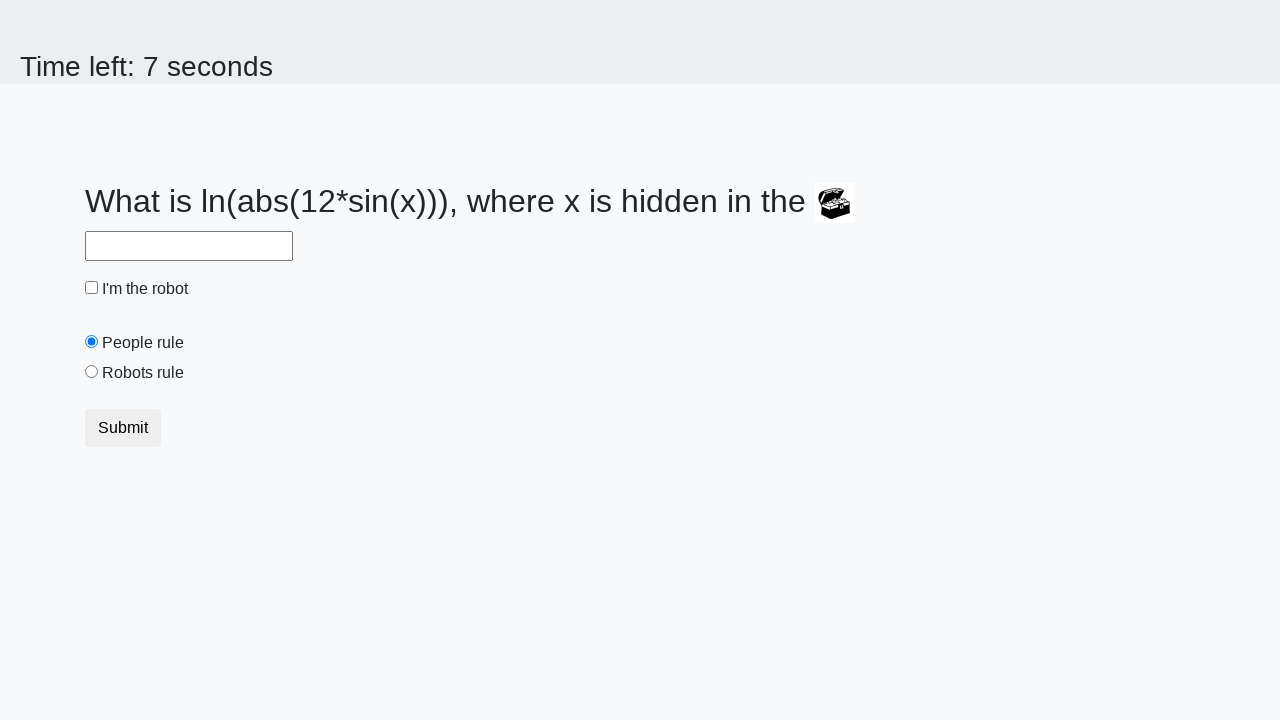